Navigates to an IIT Madras college page and clicks the "Read More" button to expand admission dates content

Starting URL: https://www.shiksha.com/college/iit-madras-indian-institute-of-technology-adyar-chennai-3031

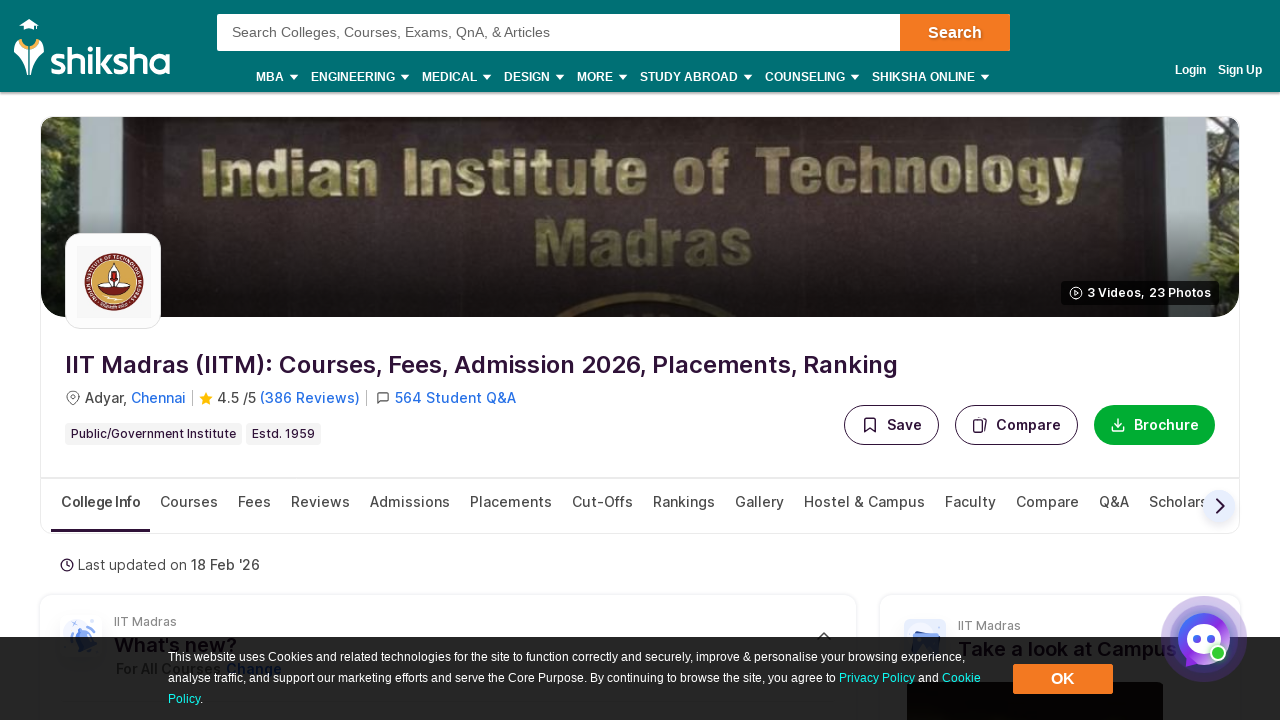

Navigated to IIT Madras college page on Shiksha
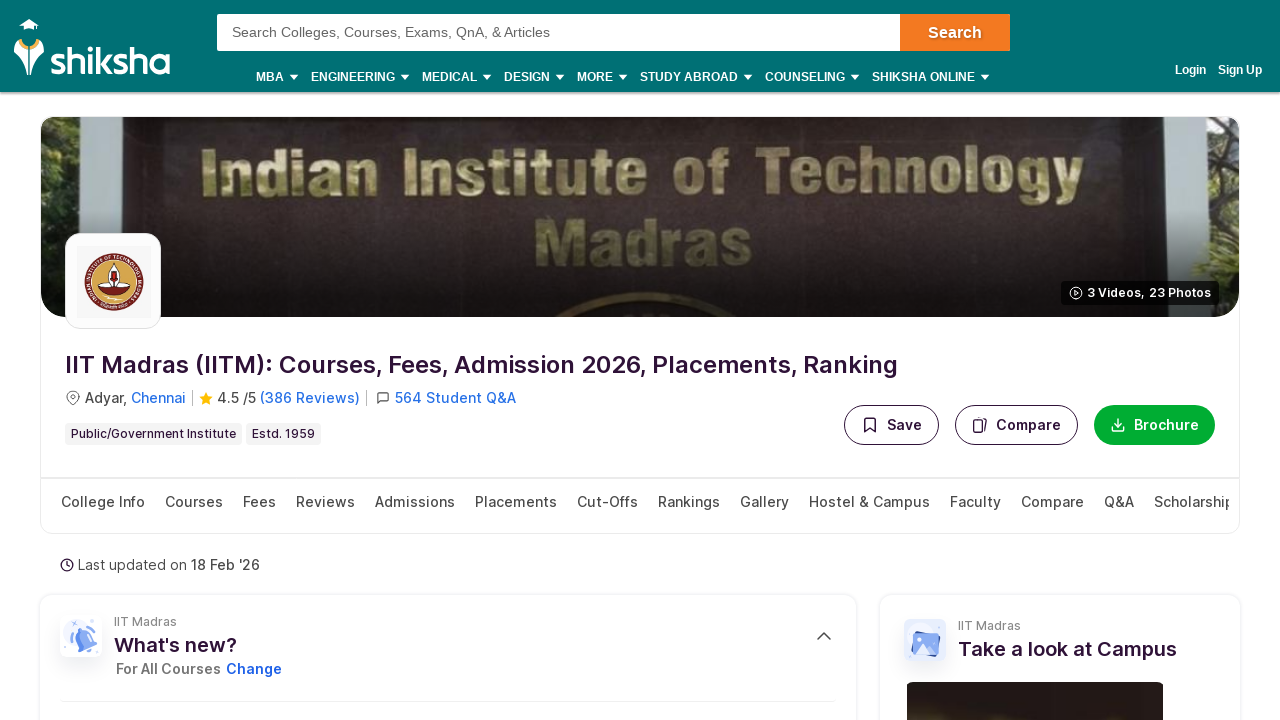

Clicked the 'Read More' button to expand admission dates section at (448, 711) on xpath=//*[@id="ovp_section_admission_dates"]/div[2]/div[1]/div/span
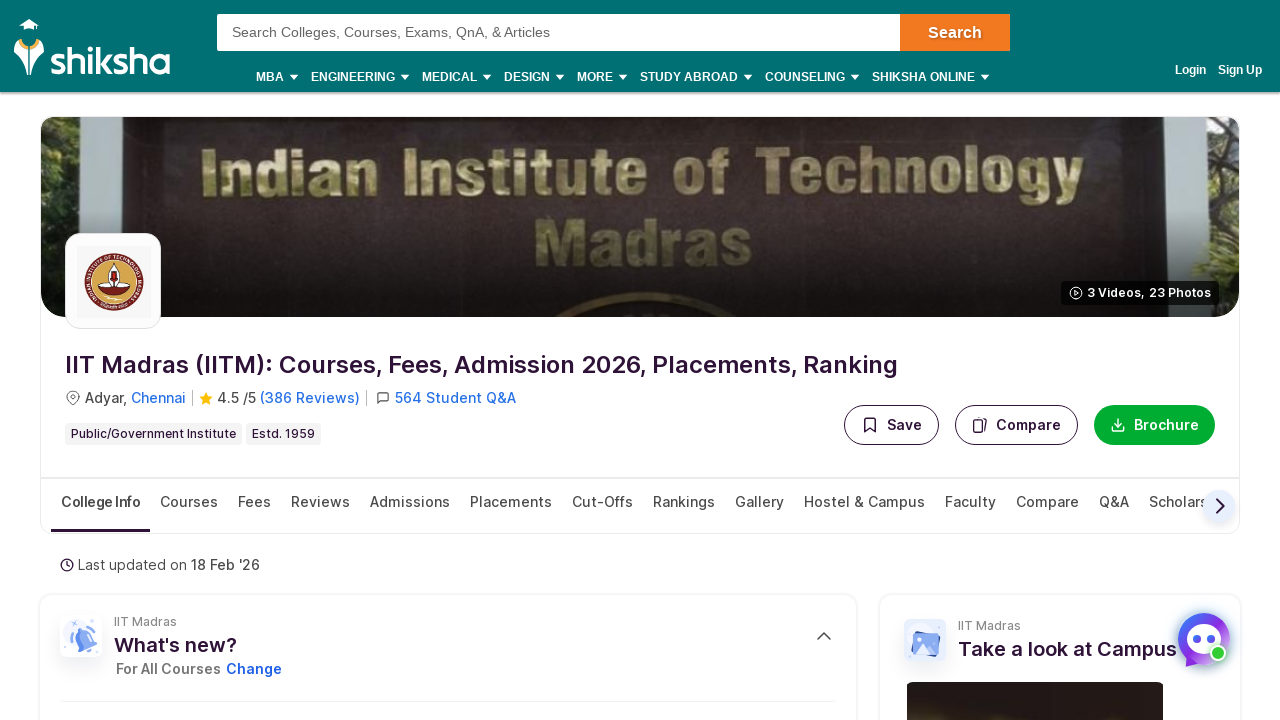

Admission dates content expanded and became visible
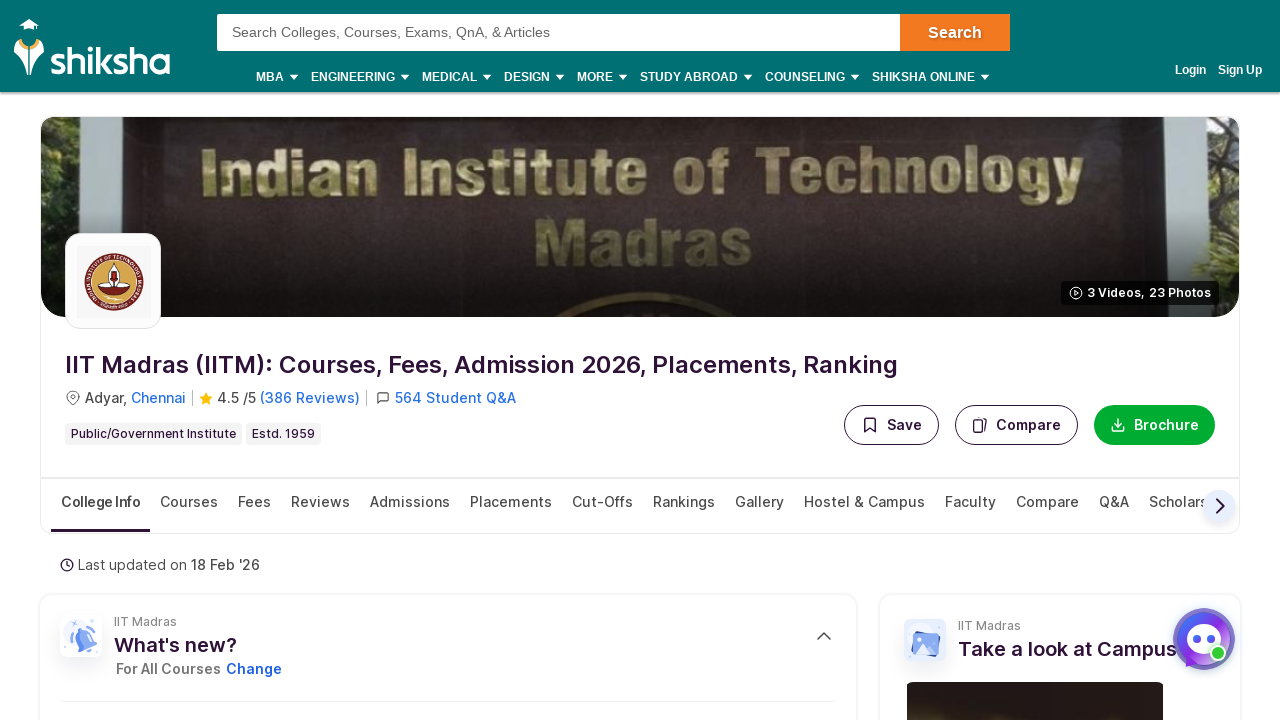

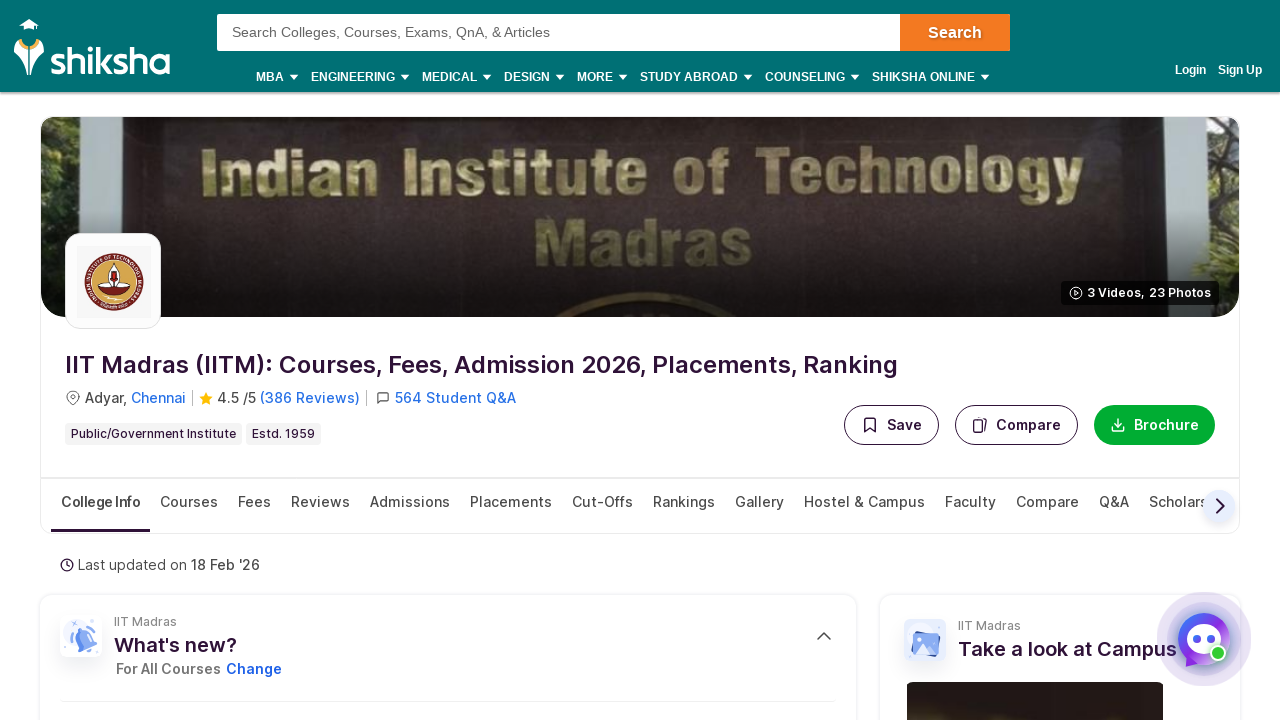